Navigates to the about page by clicking the about link

Starting URL: https://selenium.dev

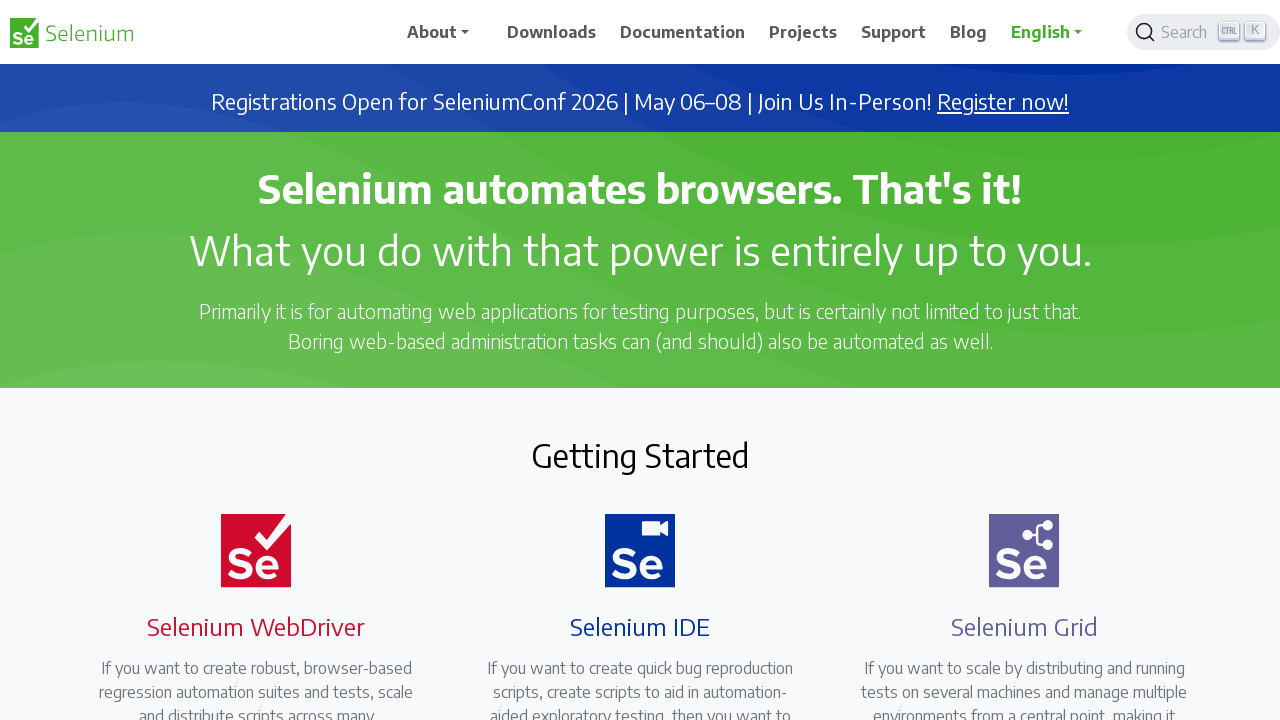

Navigated to https://selenium.dev
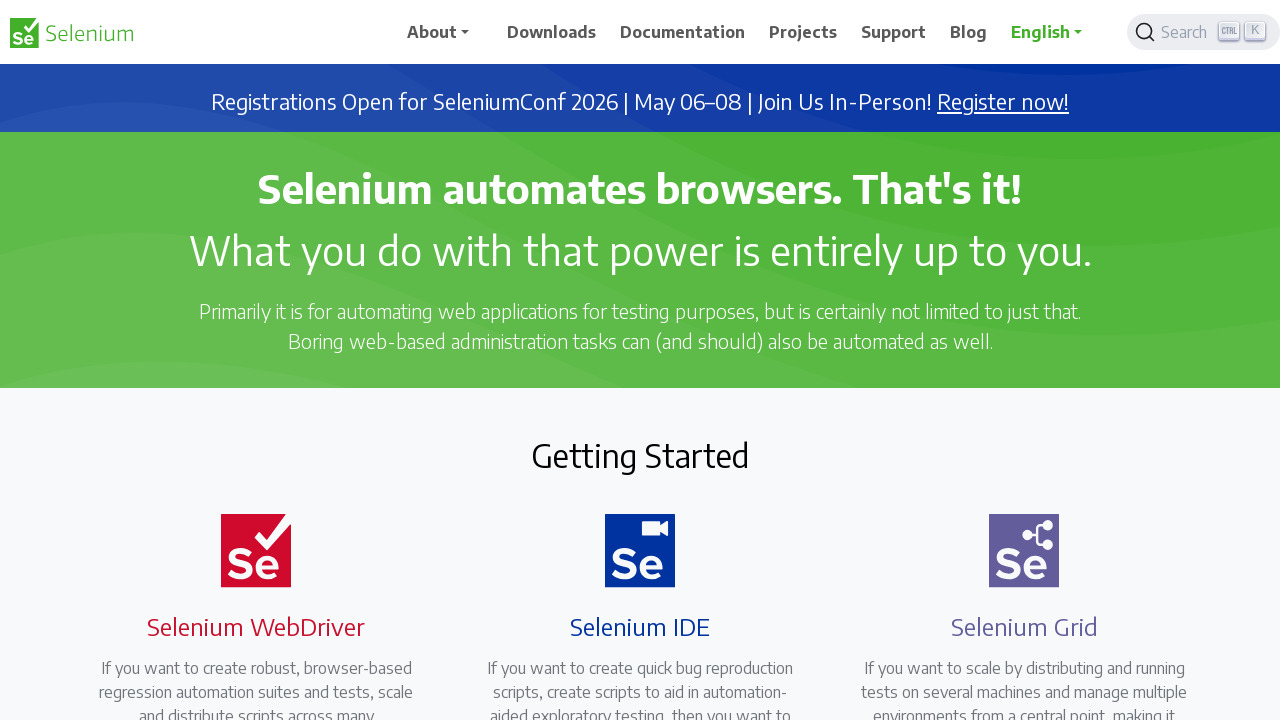

Clicked the About link to navigate to about page at (445, 32) on text=About
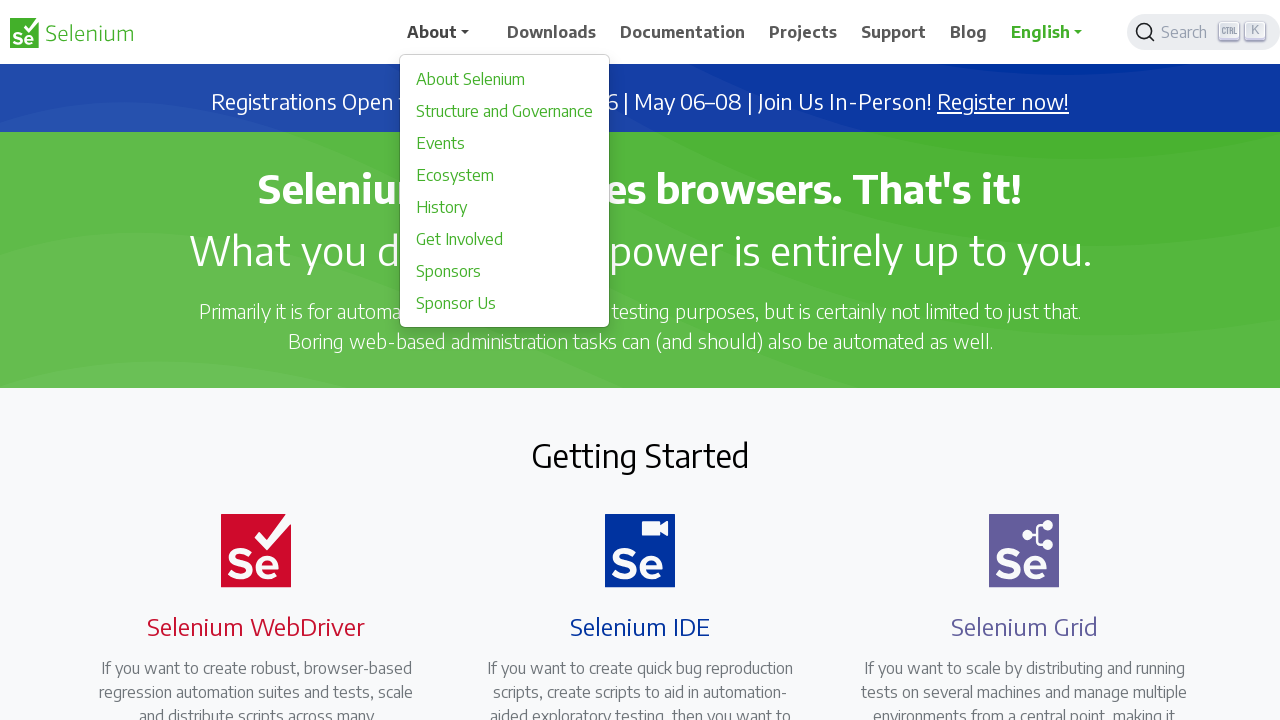

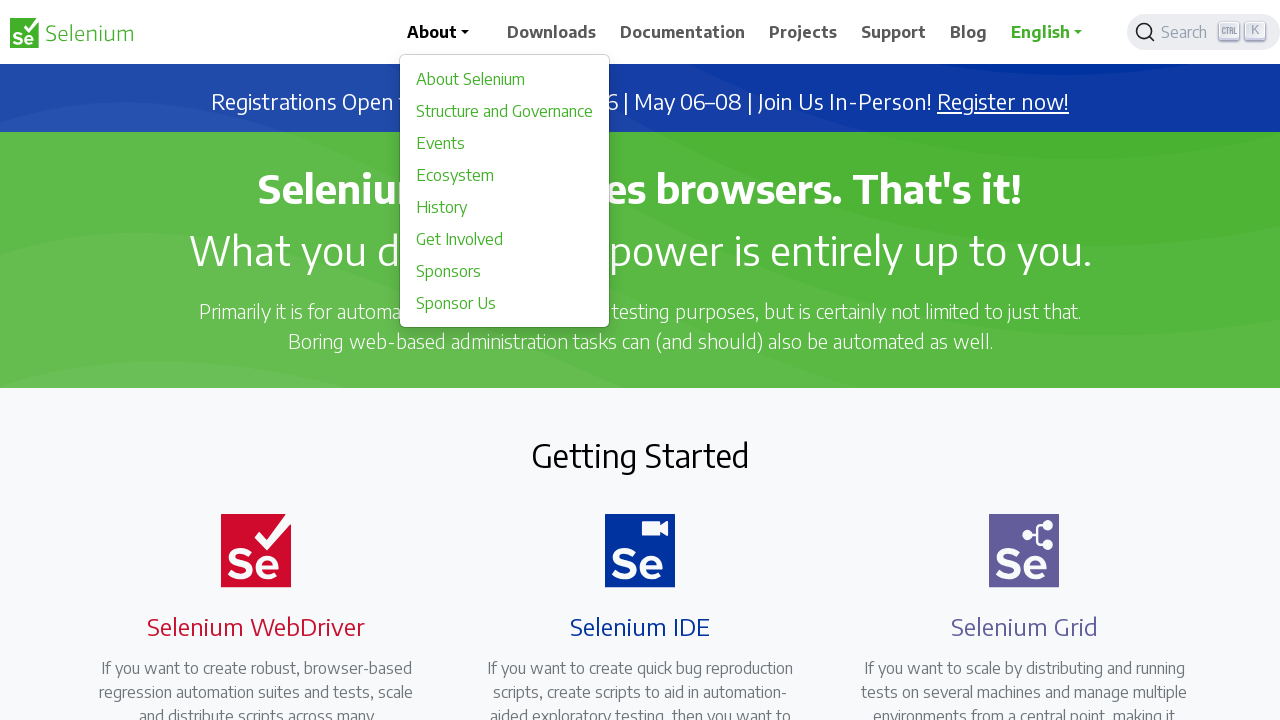